Navigates to the OrangeHRM demo website and verifies the page loads by waiting for the page title

Starting URL: https://opensource-demo.orangehrmlive.com/

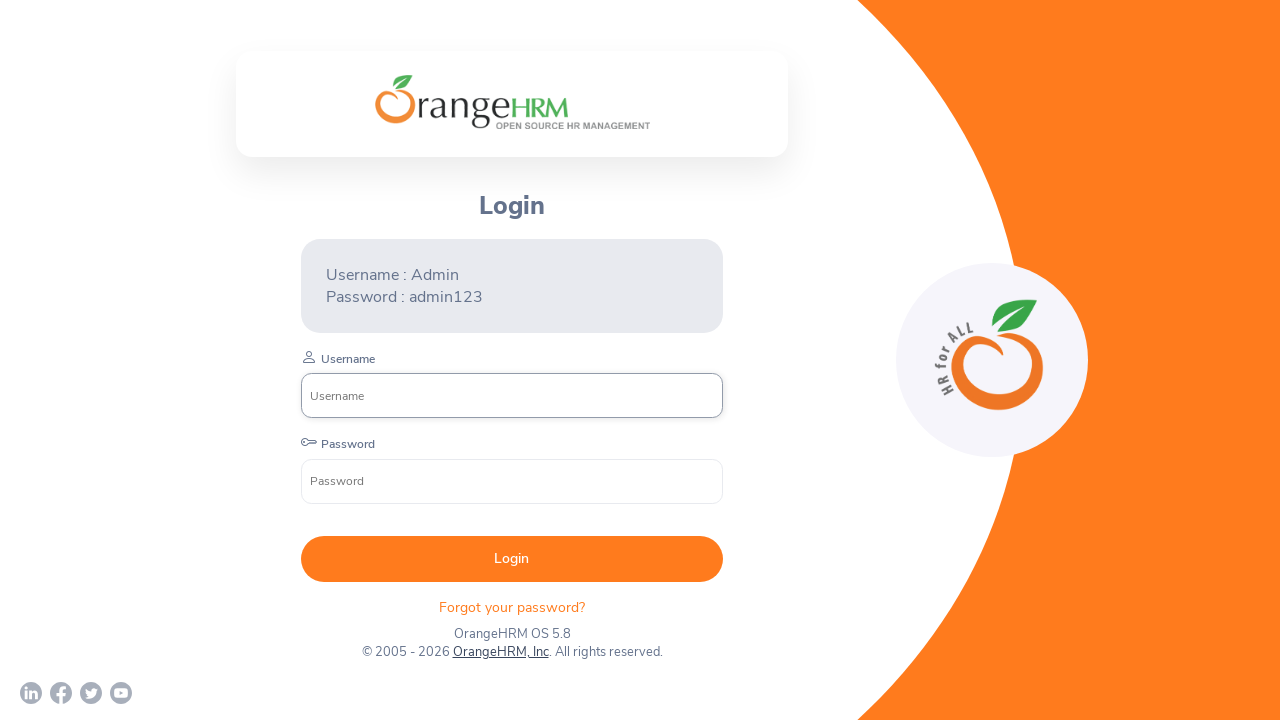

Waited for page to load with domcontentloaded state
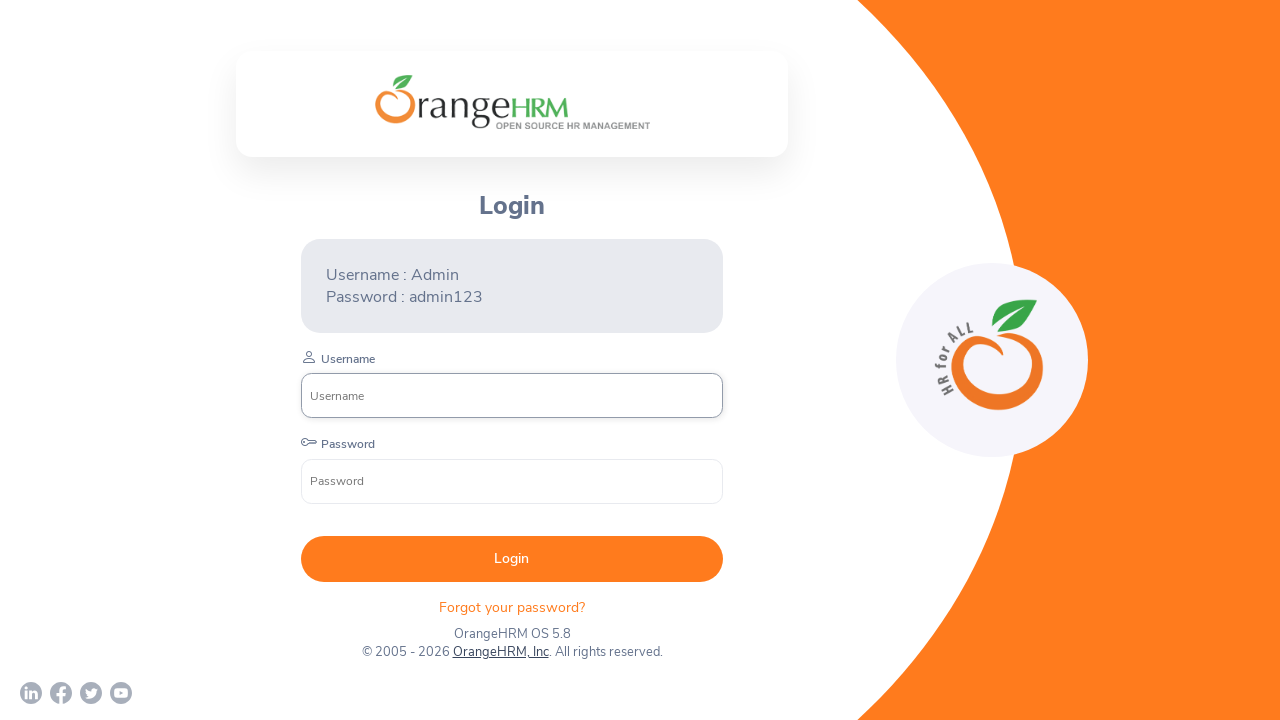

Retrieved page title: OrangeHRM
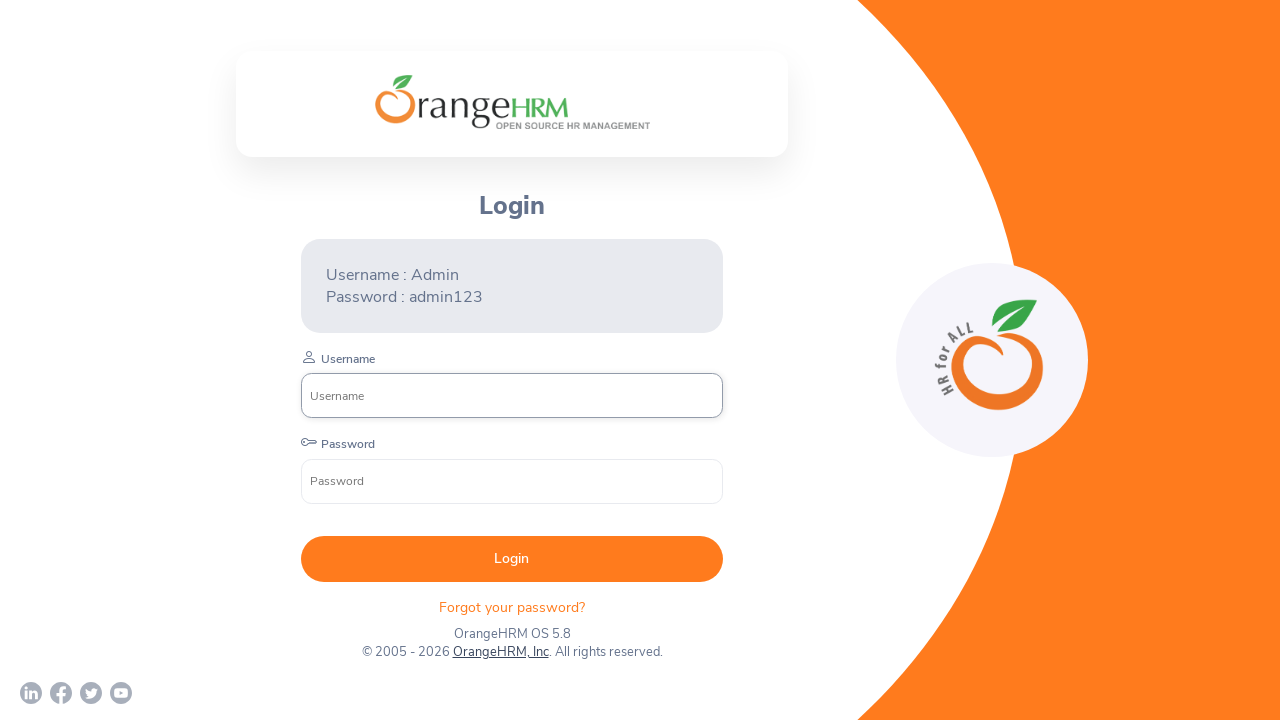

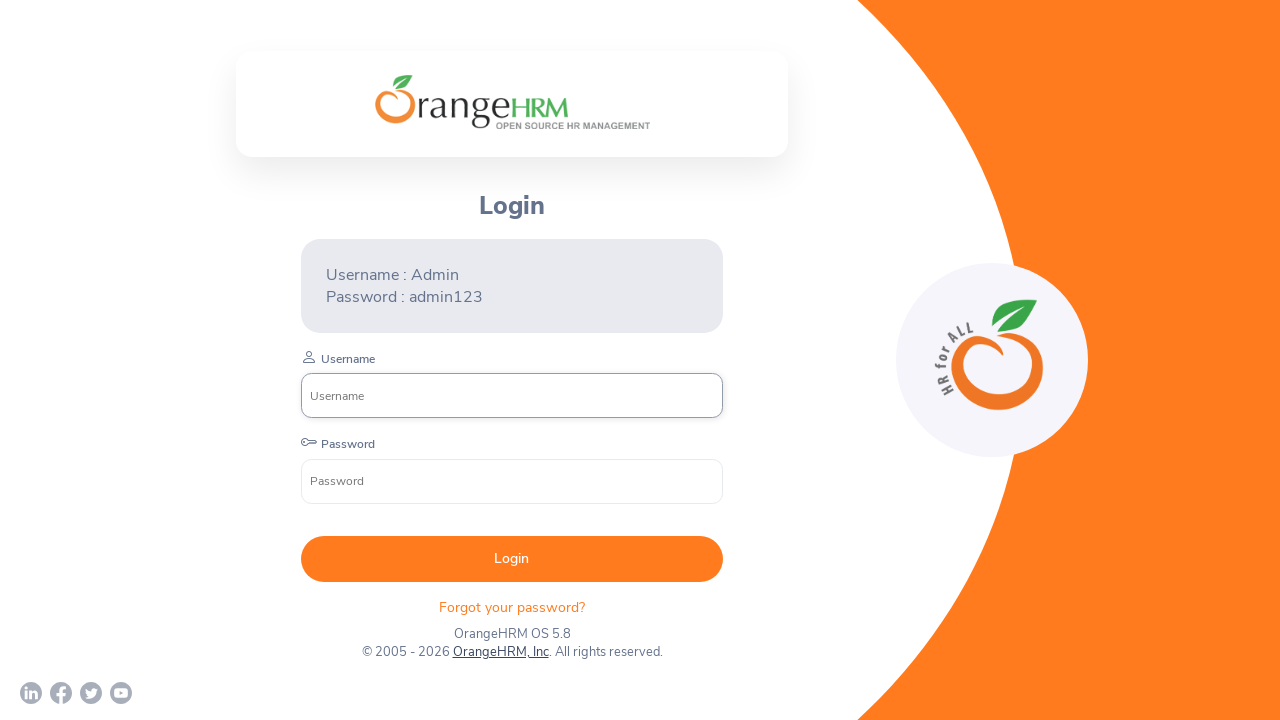